Tests element location and interaction by finding various elements using different locator strategies and clicking on them

Starting URL: https://contacts-app.tobbymarshall815.vercel.app/

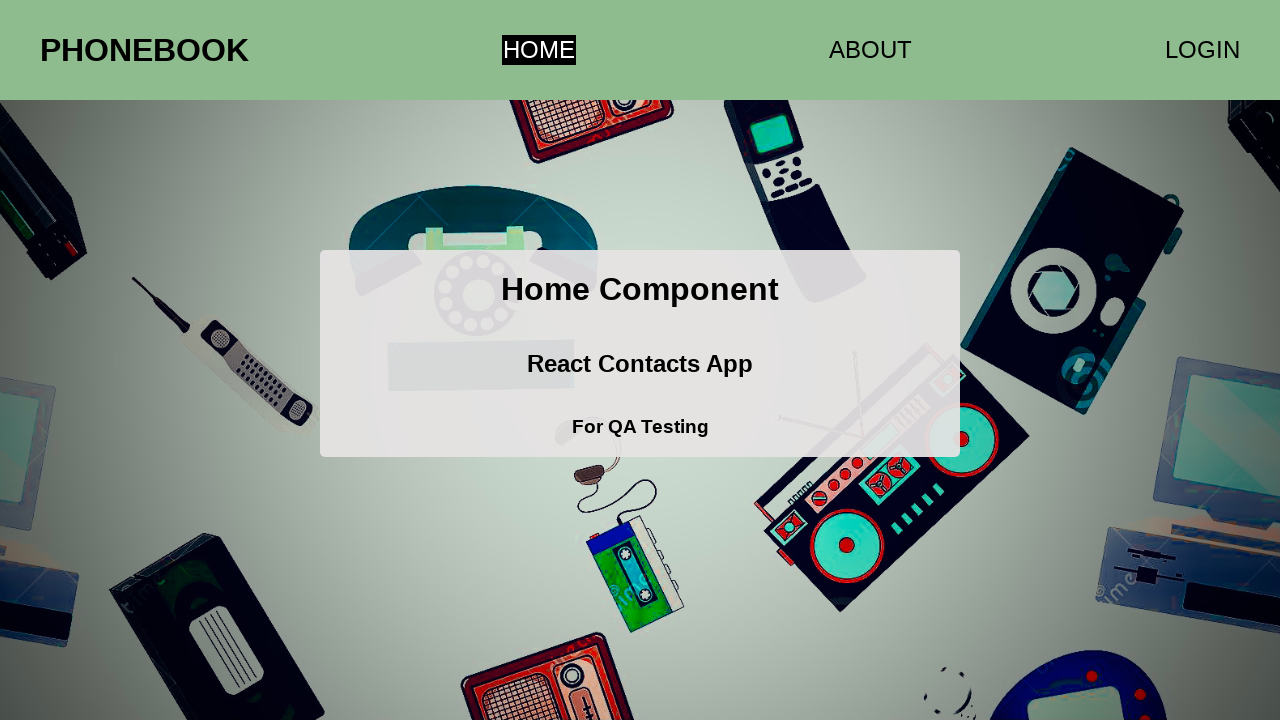

Clicked the first h1 element at (144, 50) on h1
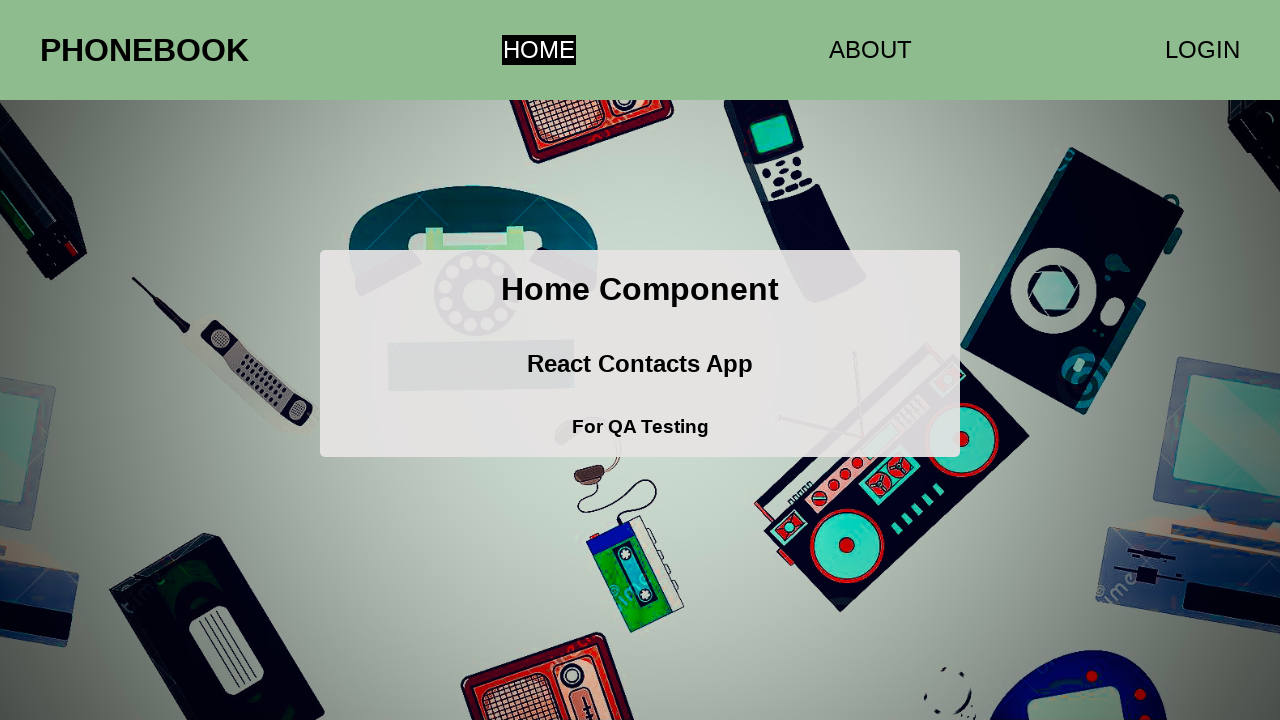

Retrieved all h1 elements from the page
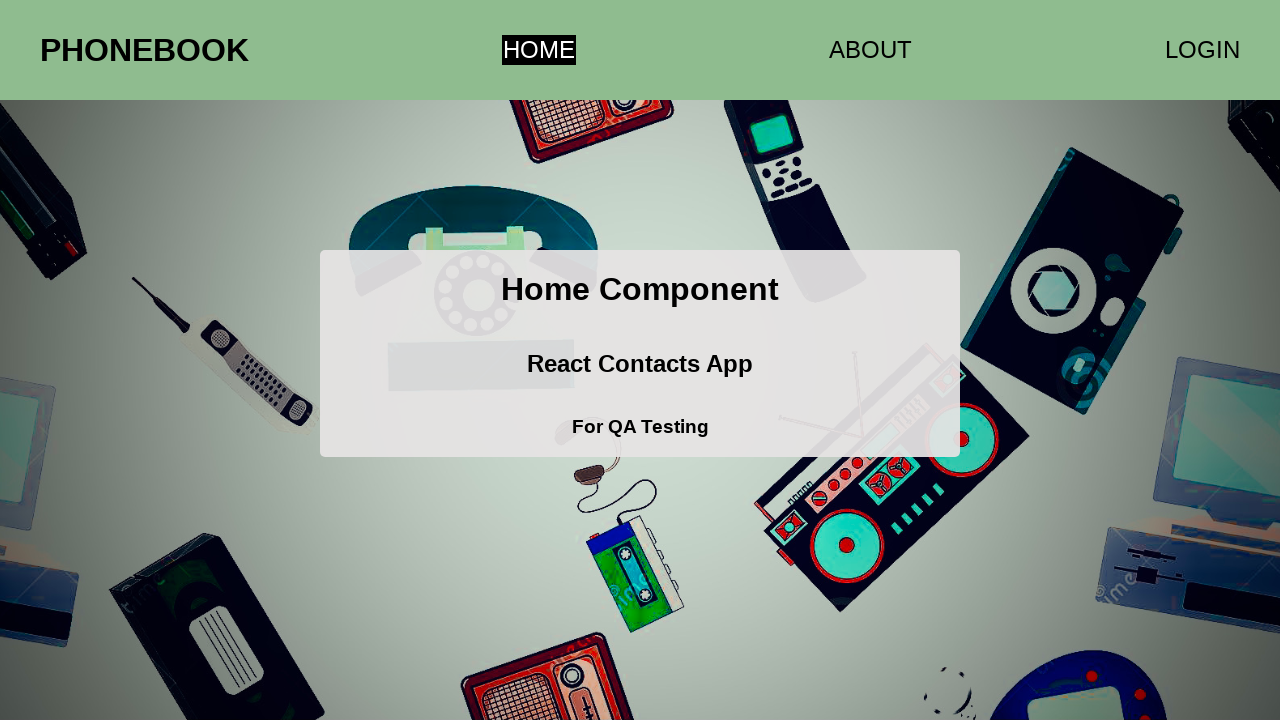

Clicked the second h1 element at (640, 290) on h1 >> nth=1
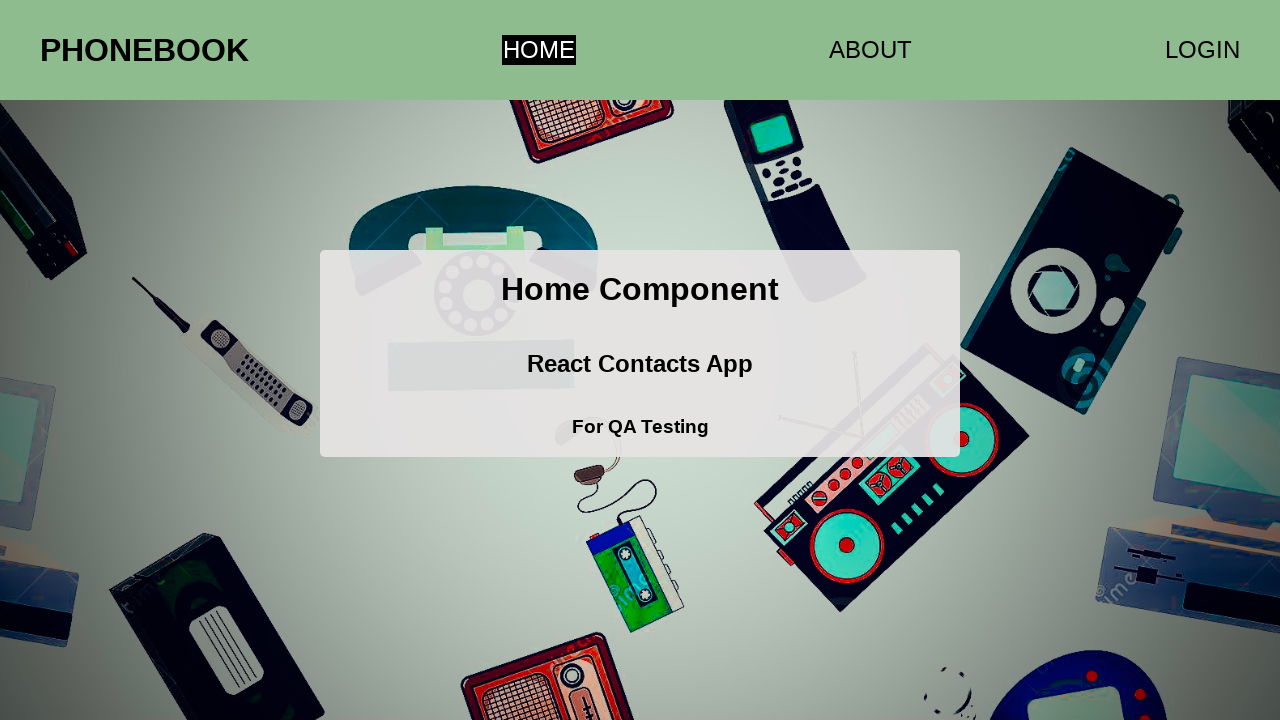

Clicked the ABOUT link at (870, 50) on text=ABOUT
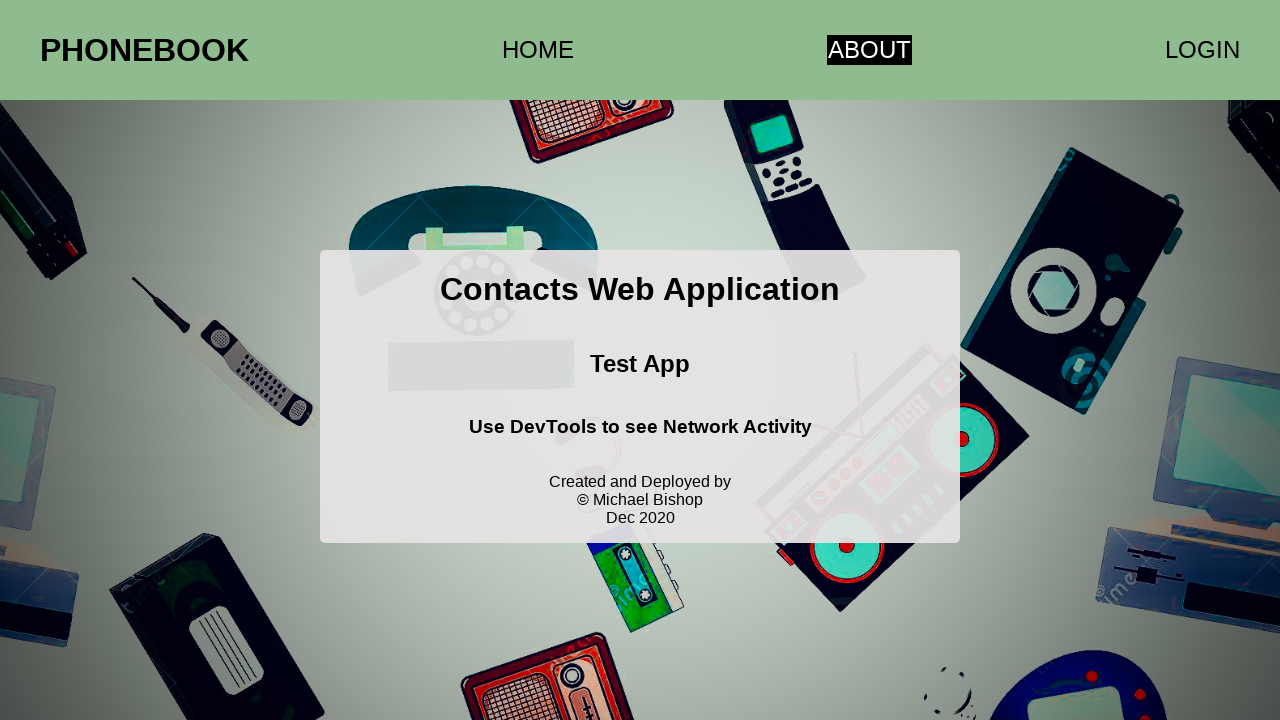

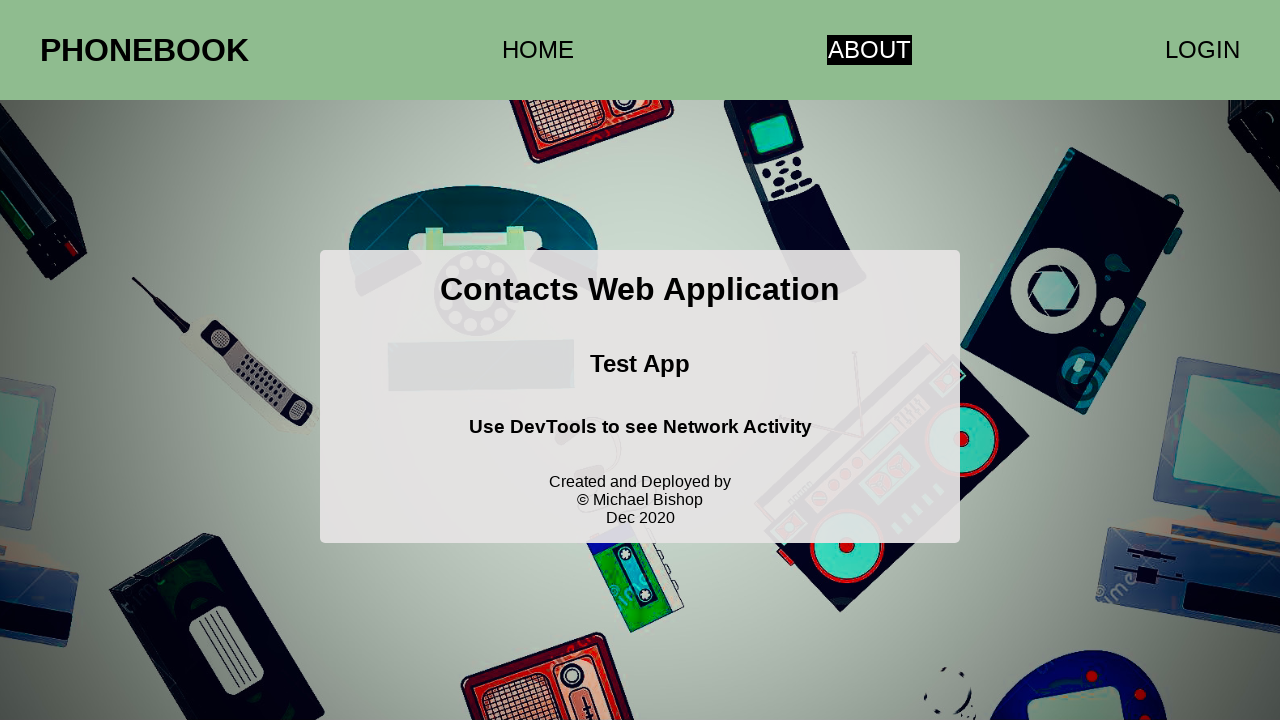